Tests a registration form by filling in first name, last name, and city fields, then submitting the form and verifying the success message appears.

Starting URL: http://suninjuly.github.io/registration1.html

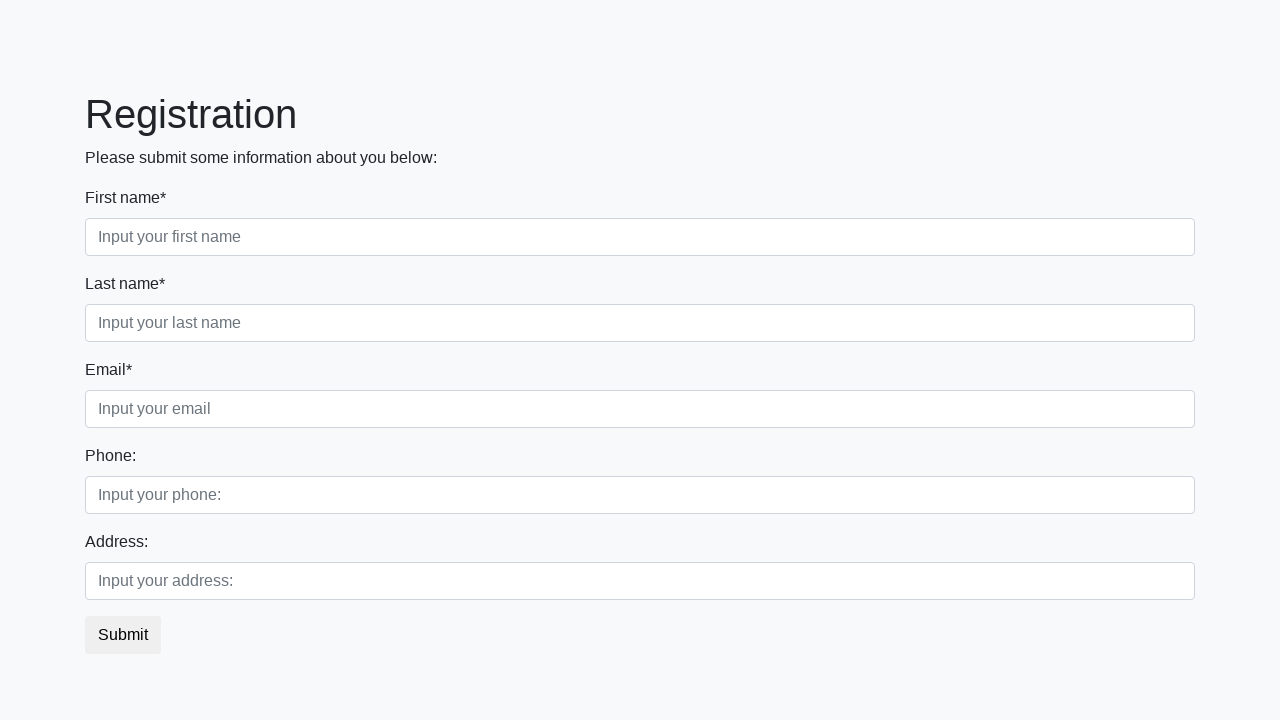

Filled first name field with 'Ivan' on .first_block .first
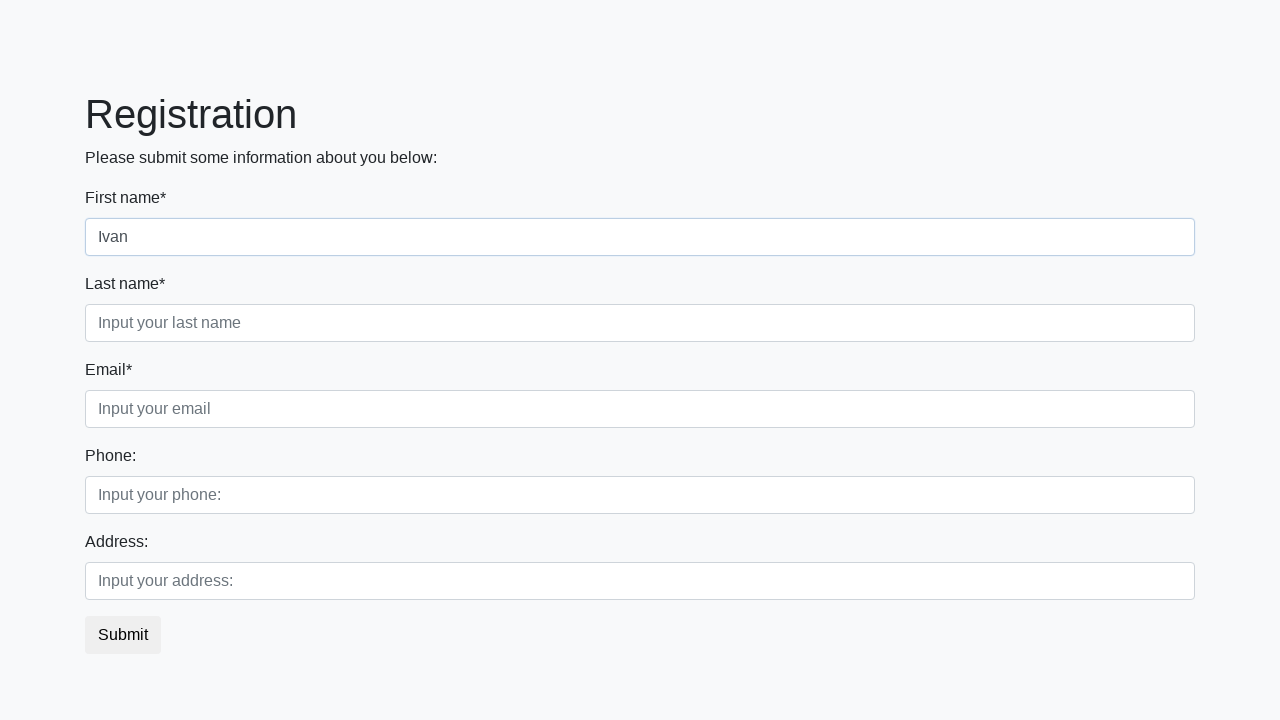

Filled last name field with 'Petrov' on .first_block .second
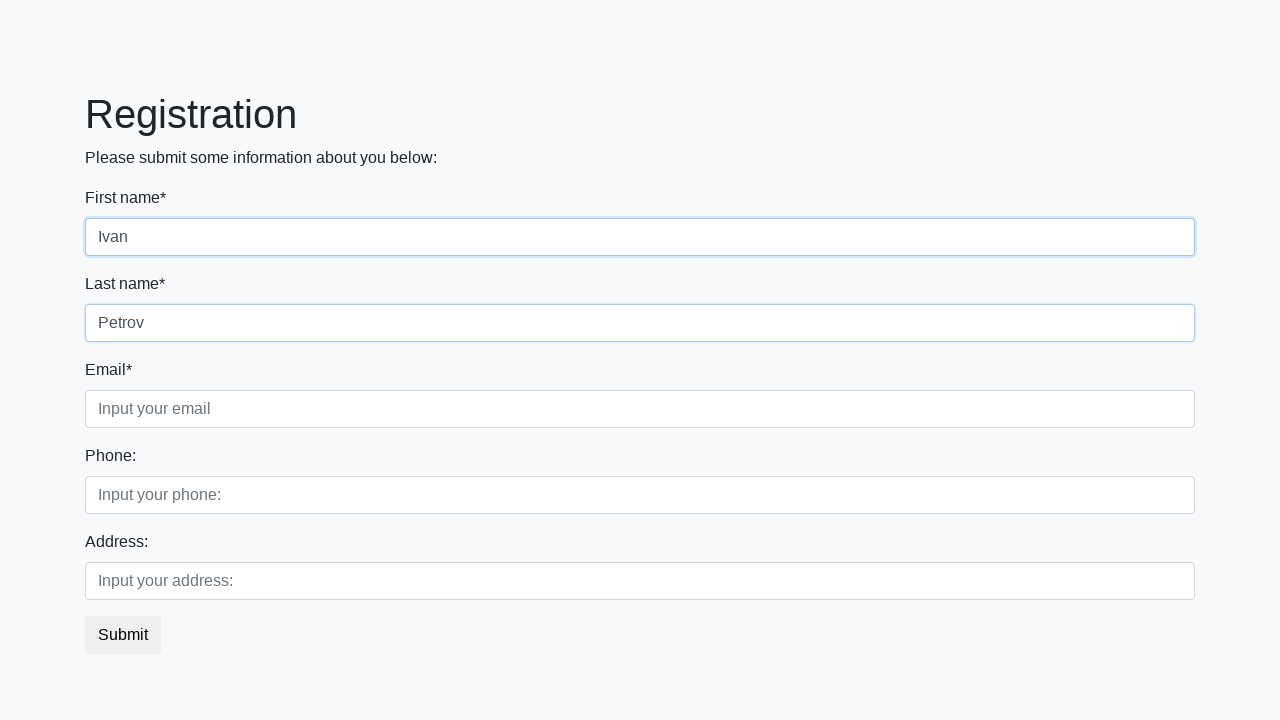

Filled city field with 'Smolensk' on .first_block .third
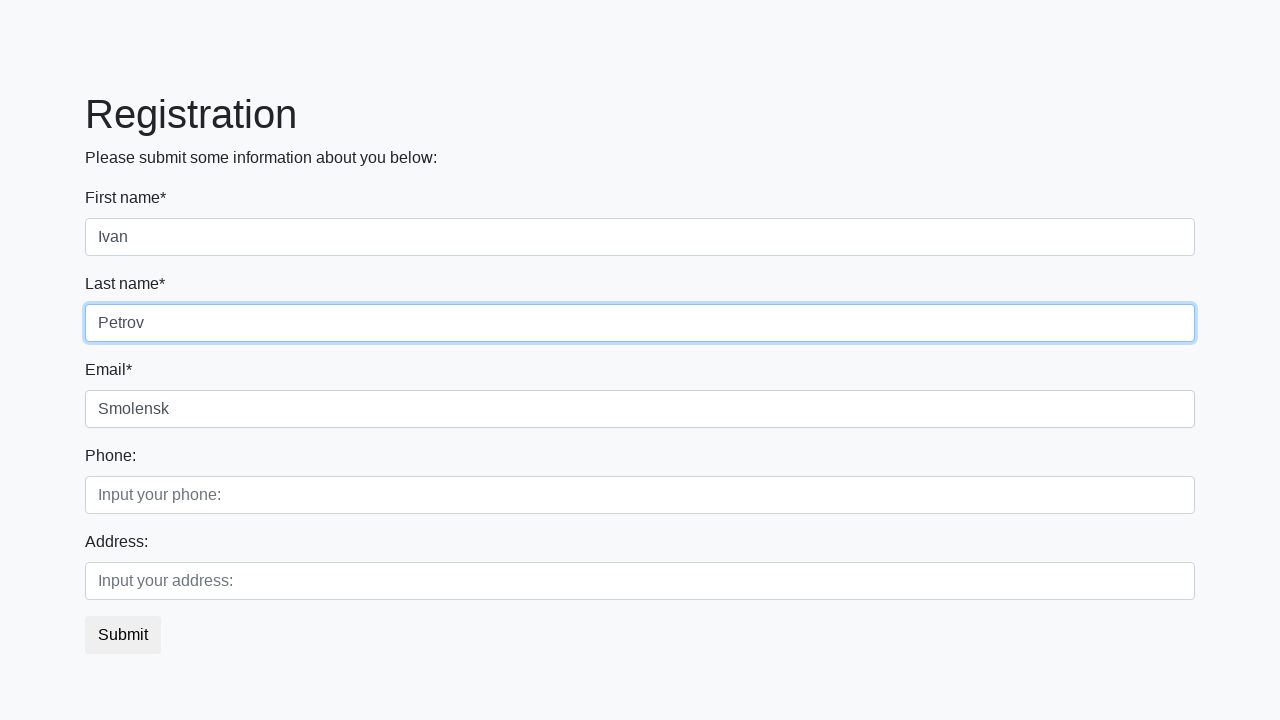

Clicked submit button to register at (123, 635) on button.btn
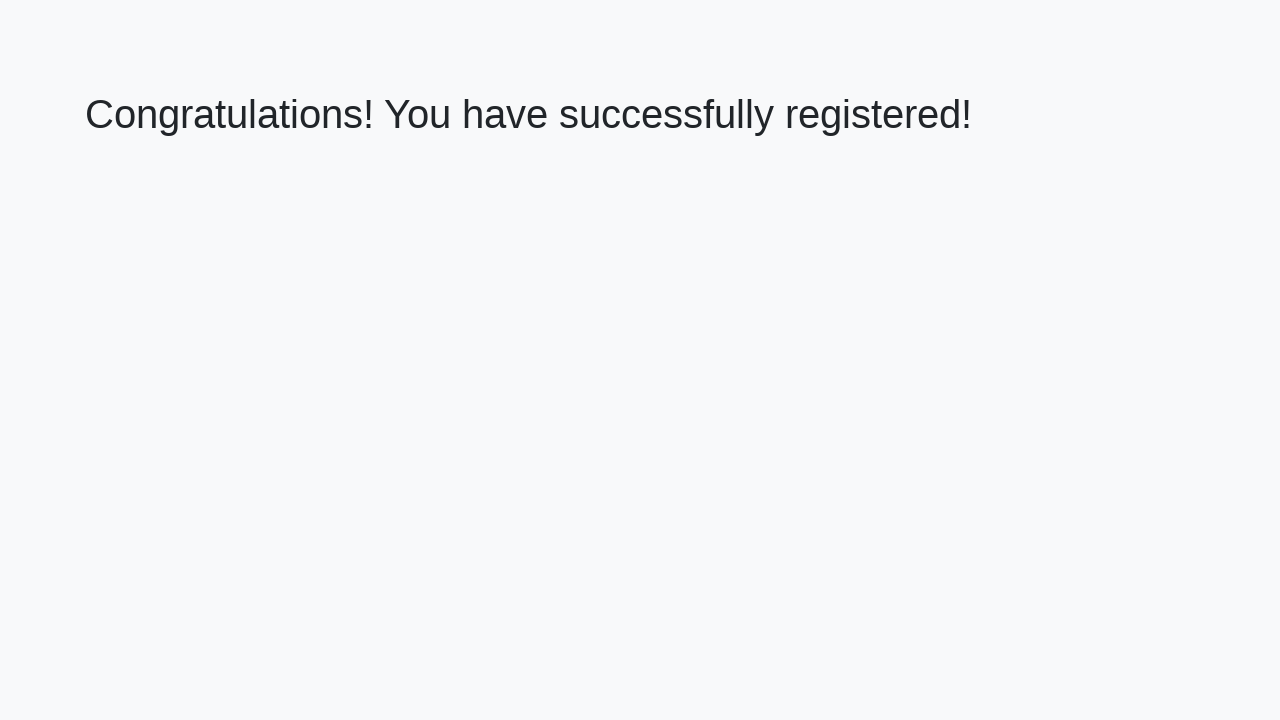

Success message (h1) appeared on page
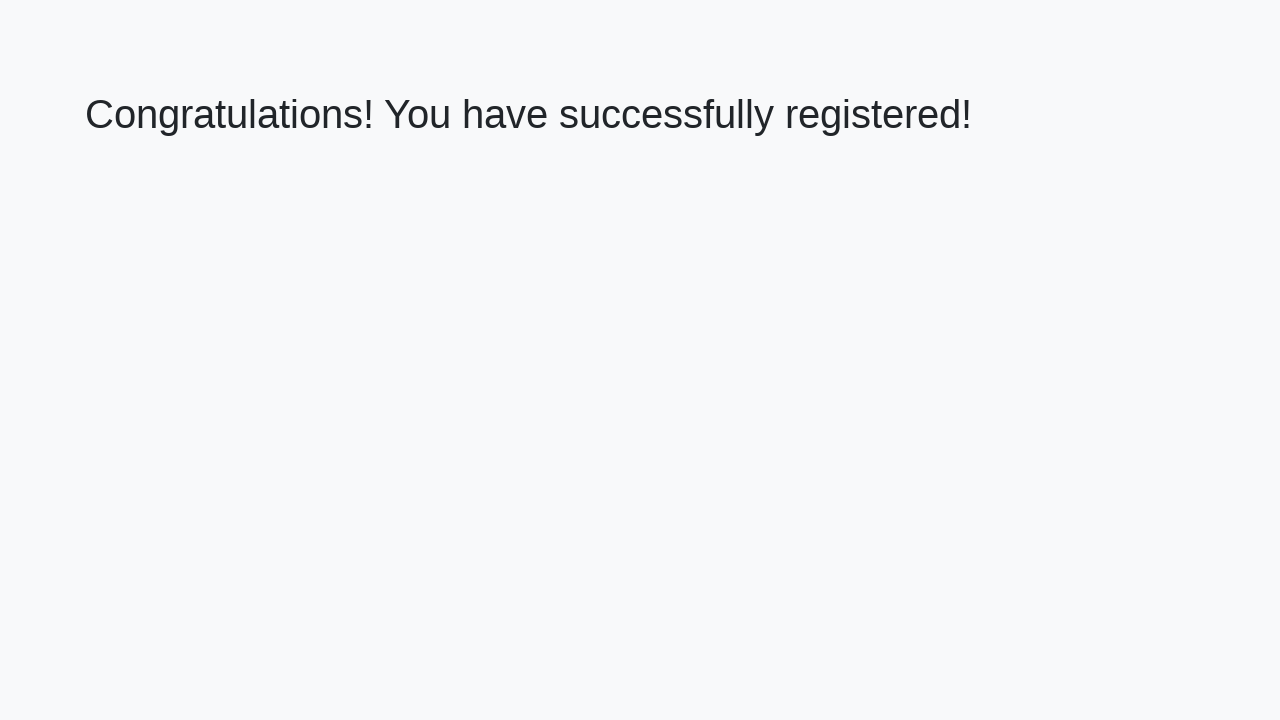

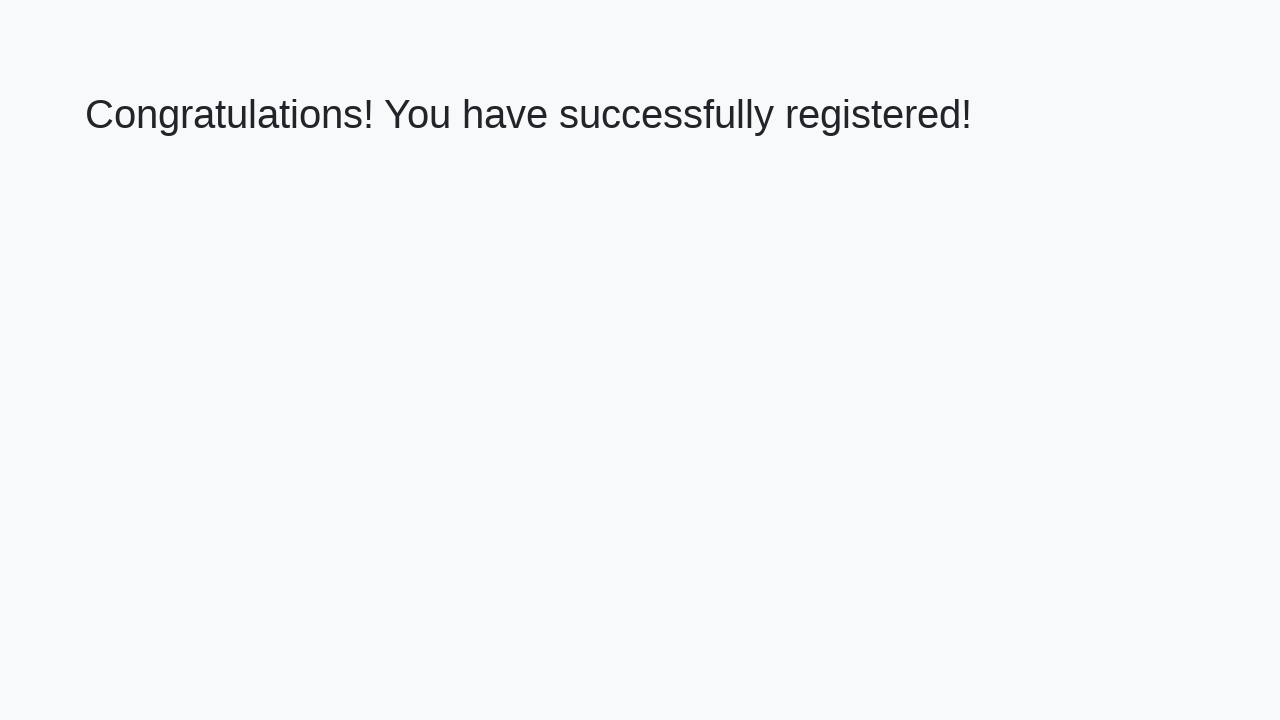